Tests a registration form by filling in the first name field on a demo automation testing site

Starting URL: http://demo.automationtesting.in/Register.html

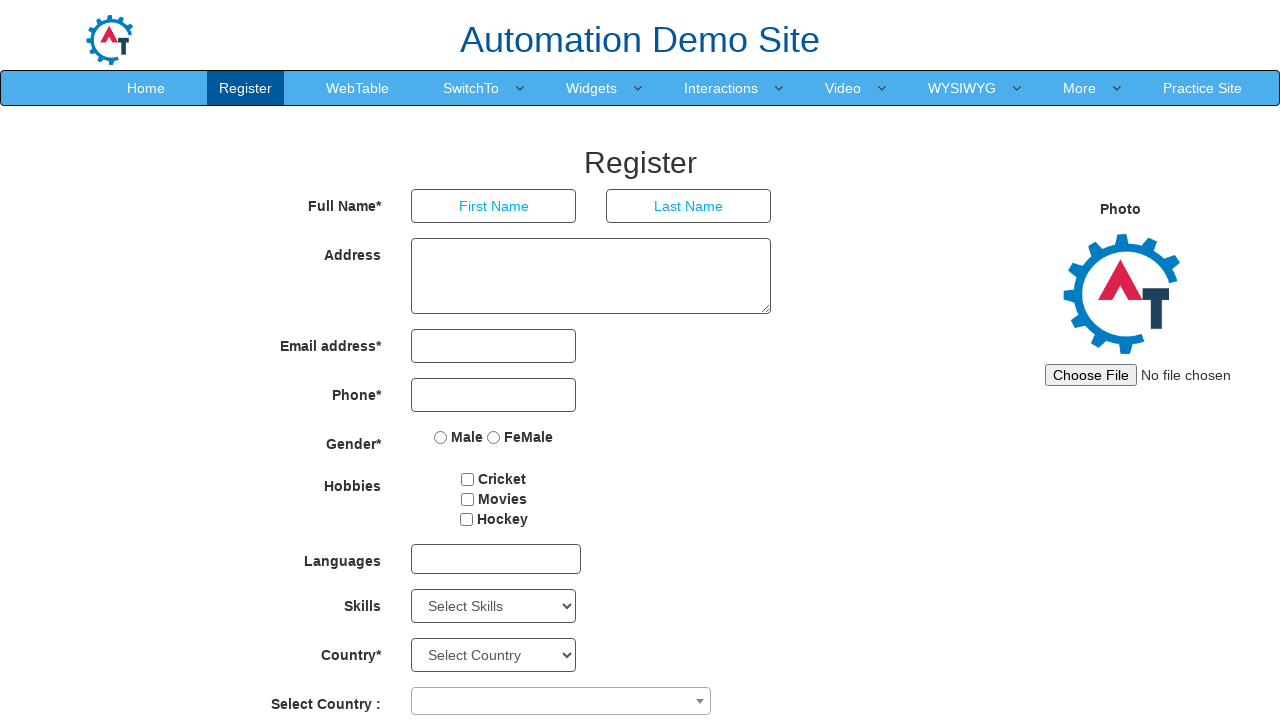

Filled first name field with 'Guna' in registration form on input[ng-model='FirstName']
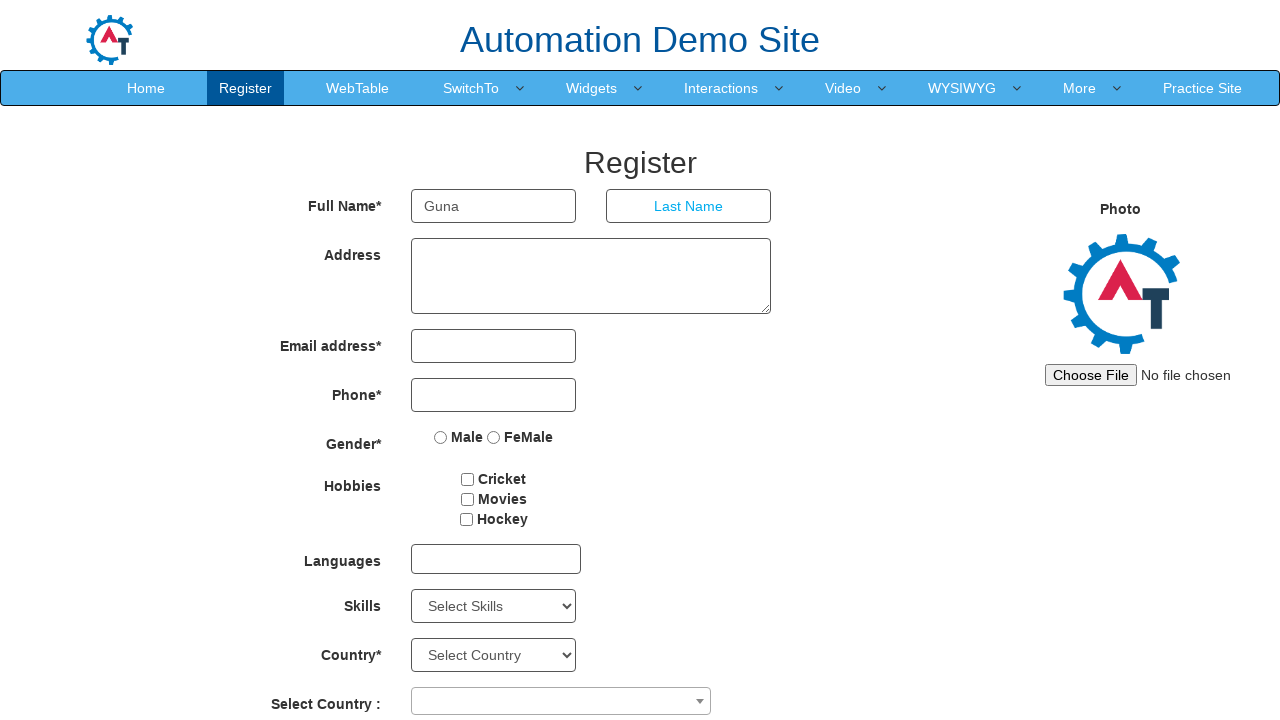

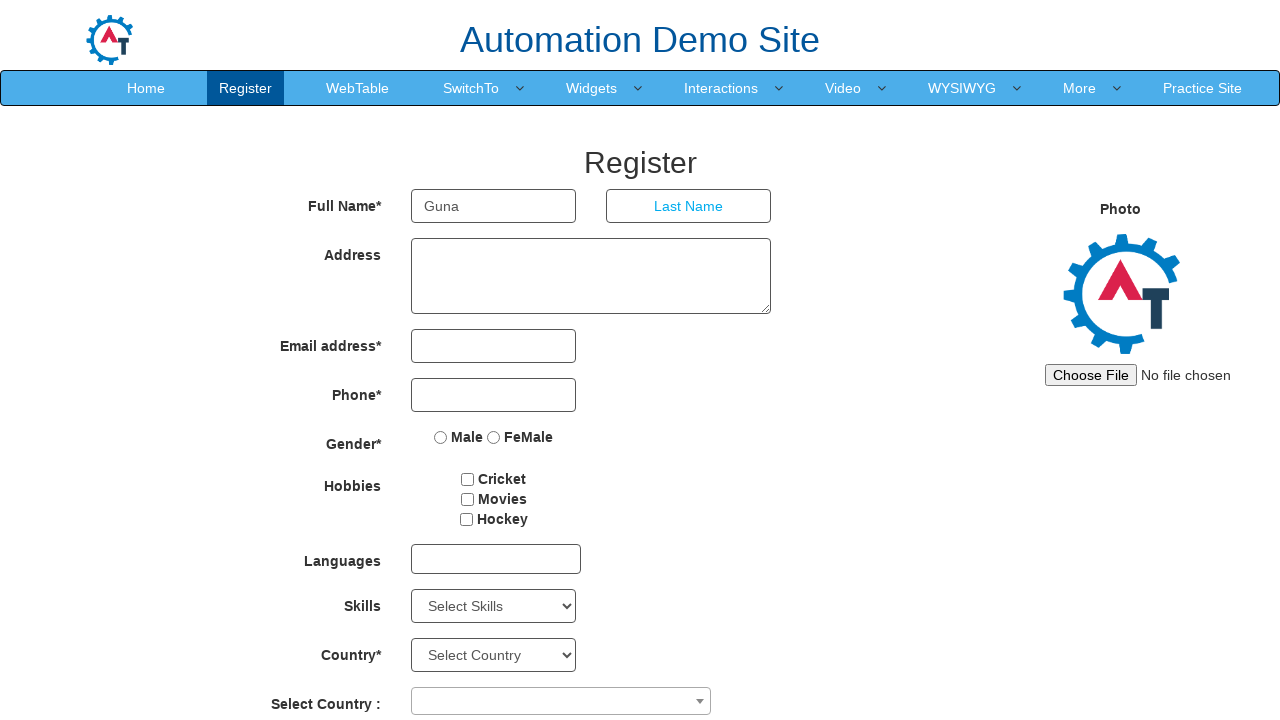